Searches for "Python" courses on BTK Akademi website and verifies search results are displayed

Starting URL: https://www.btkakademi.gov.tr

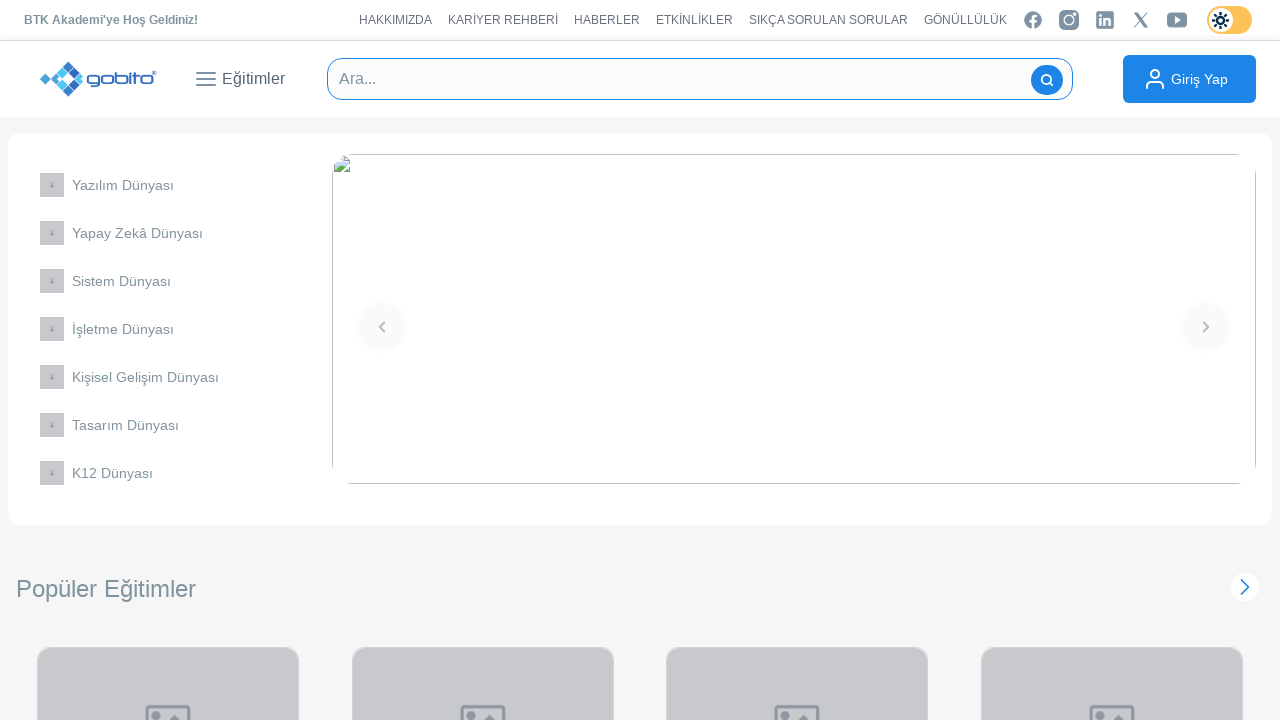

Filled search input field with 'Python' on input[name="q"]
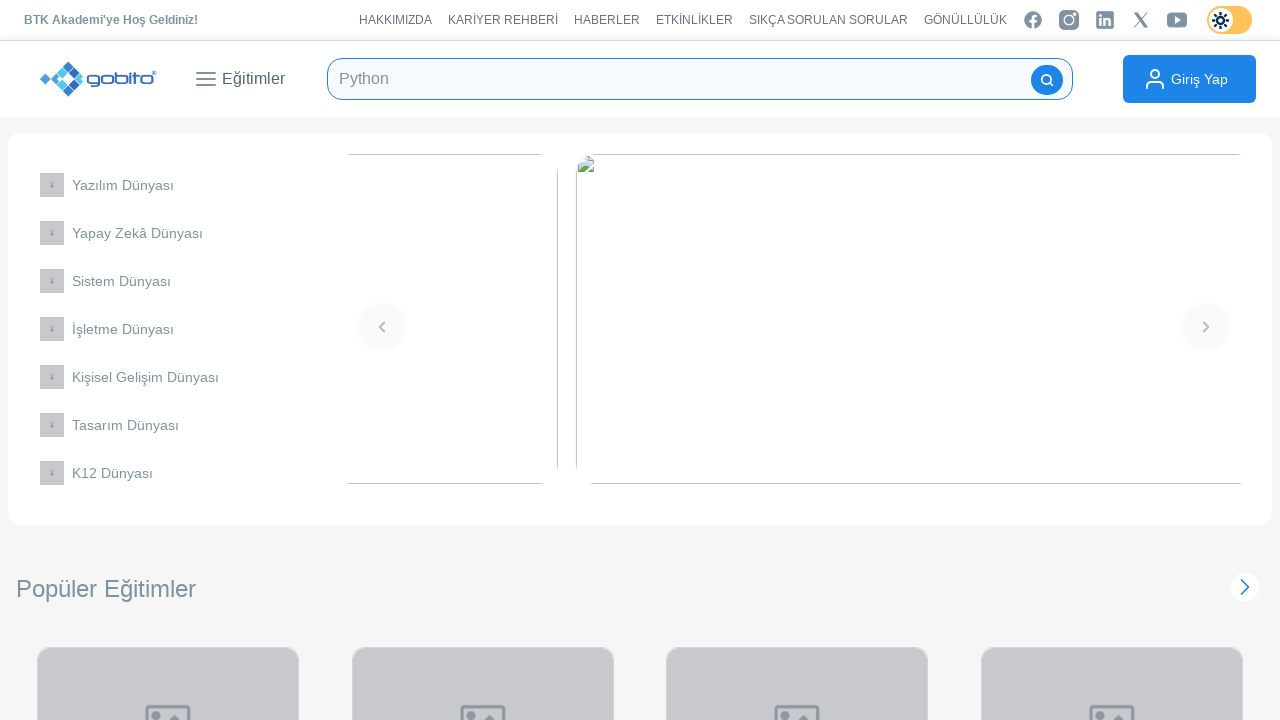

Pressed Enter to submit search for Python courses on input[name="q"]
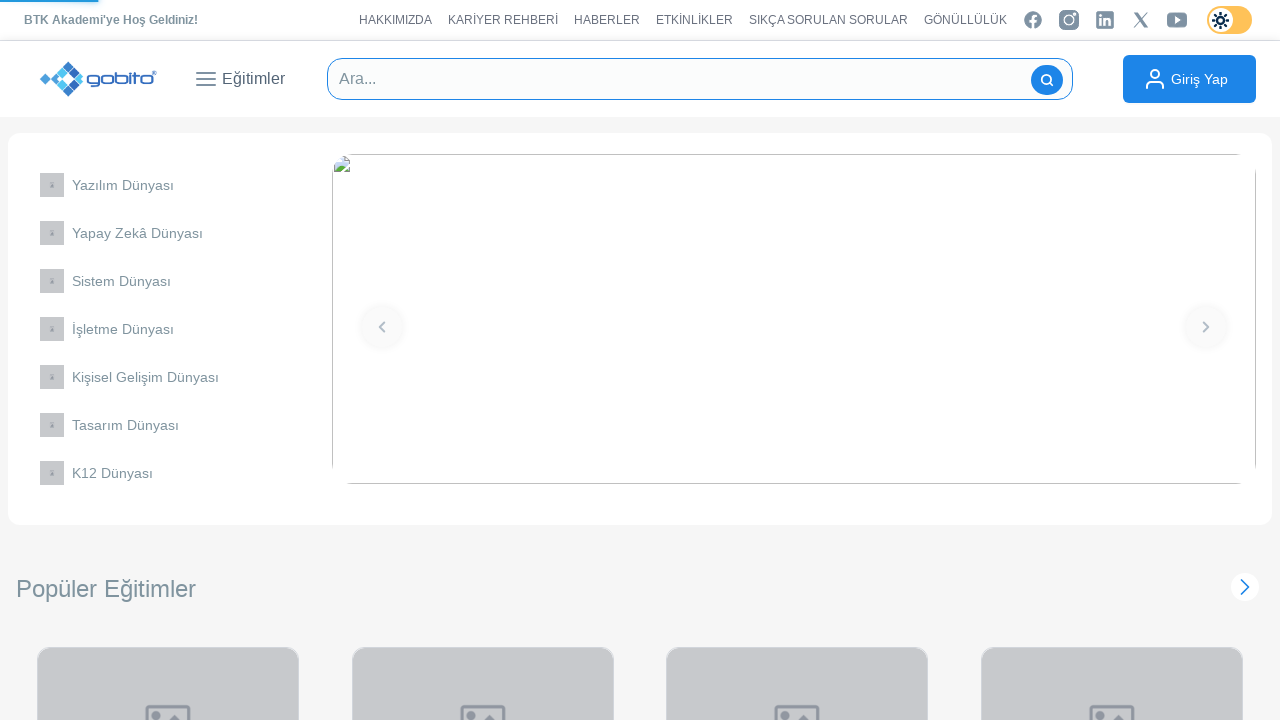

Search results loaded and displayed on BTK Akademi
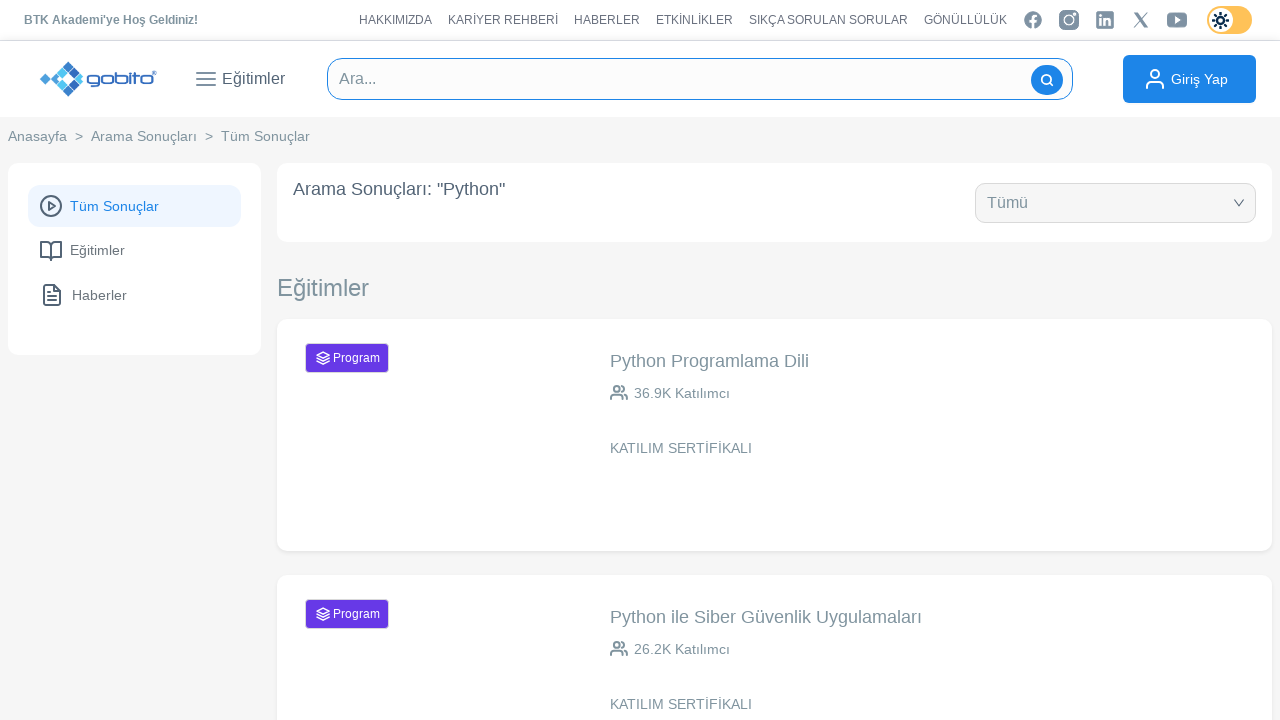

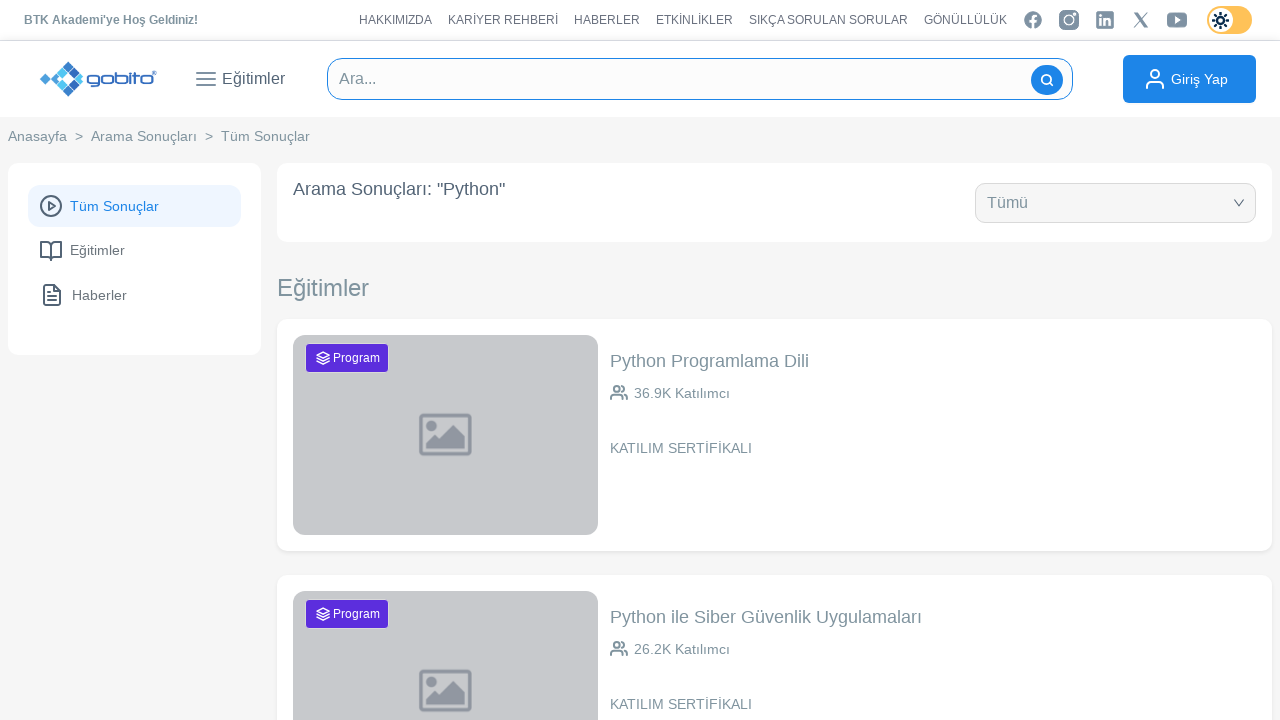